Calculates the sum of two numbers displayed on the page, selects the result from a dropdown menu, and submits the form

Starting URL: http://suninjuly.github.io/selects1.html

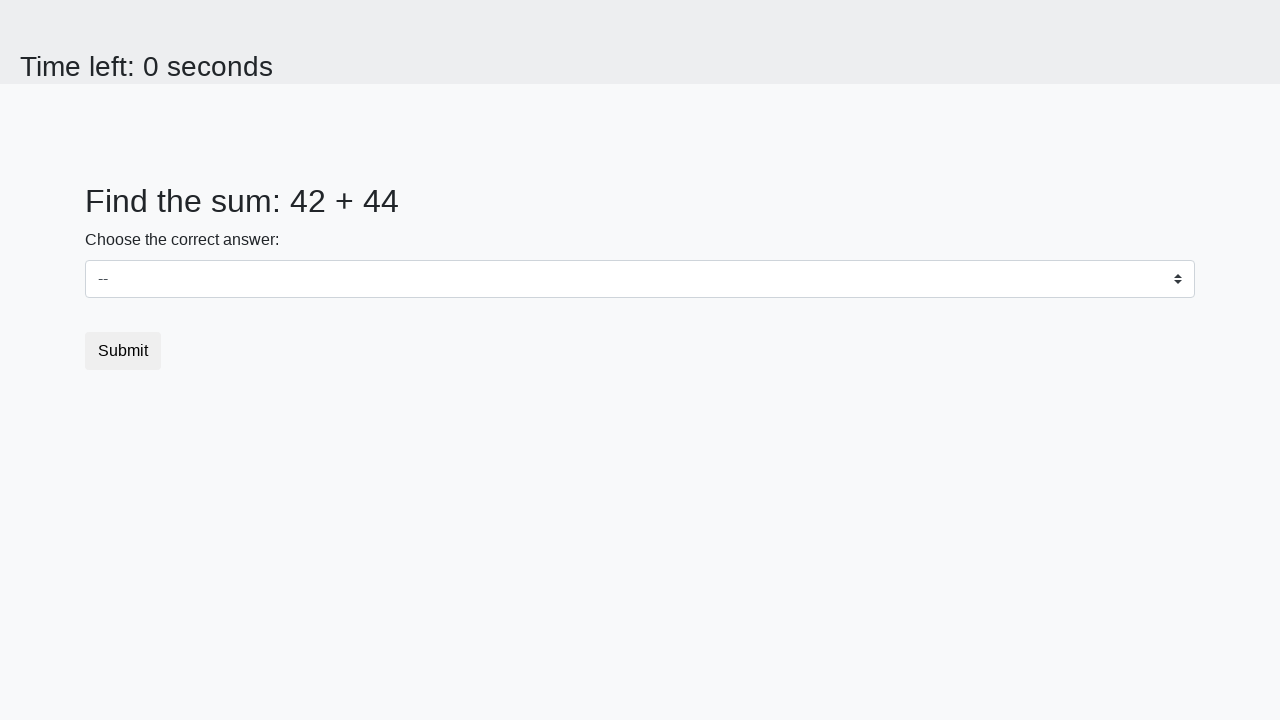

Retrieved first number from page
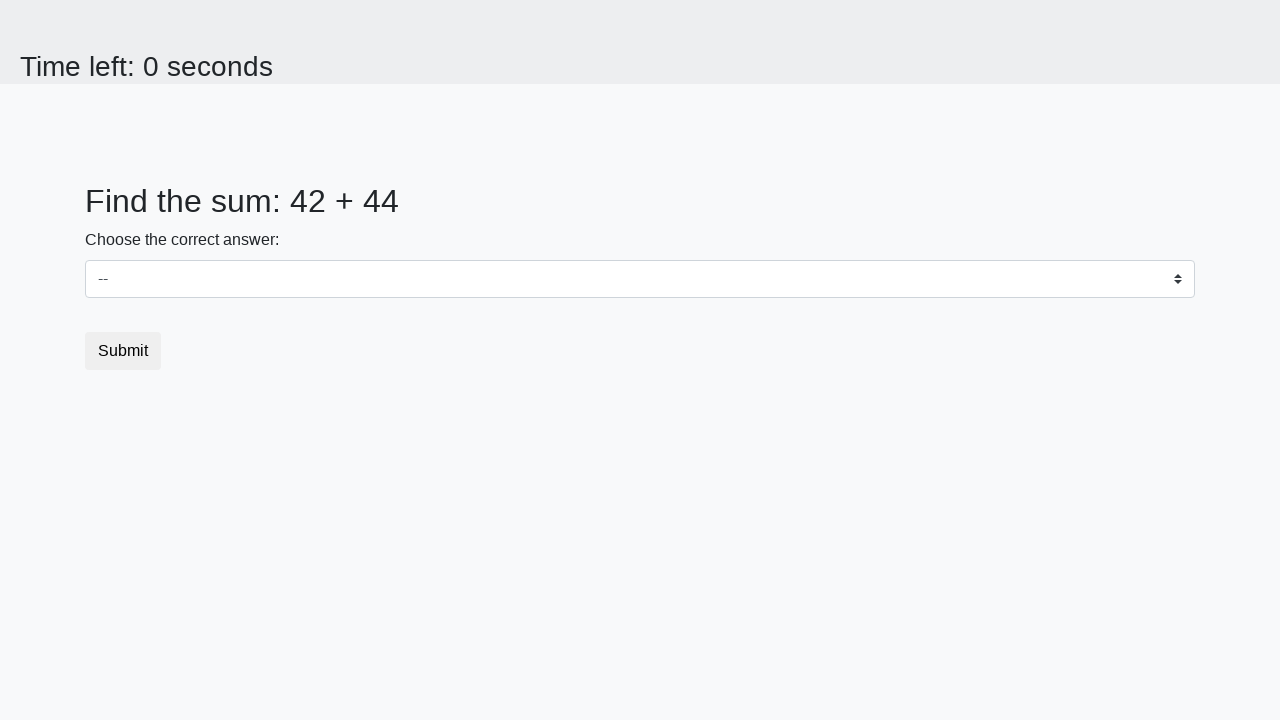

Retrieved second number from page
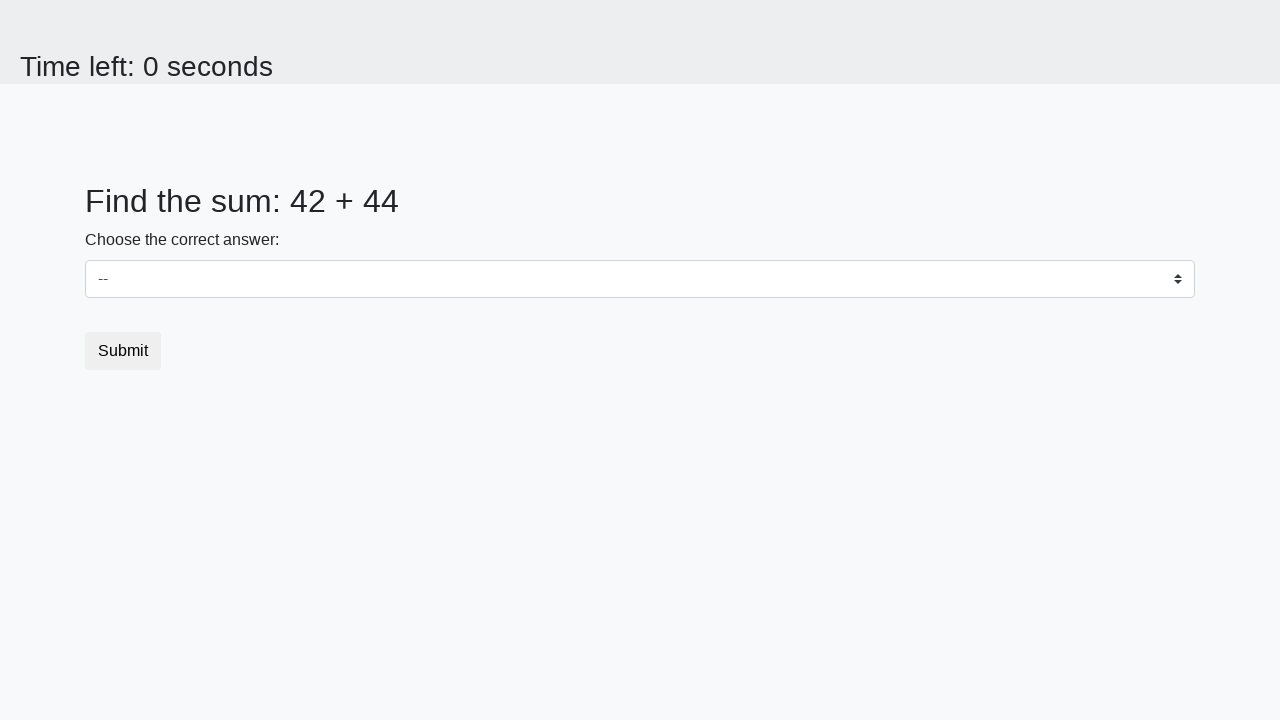

Calculated sum of 42 + 44 = 86
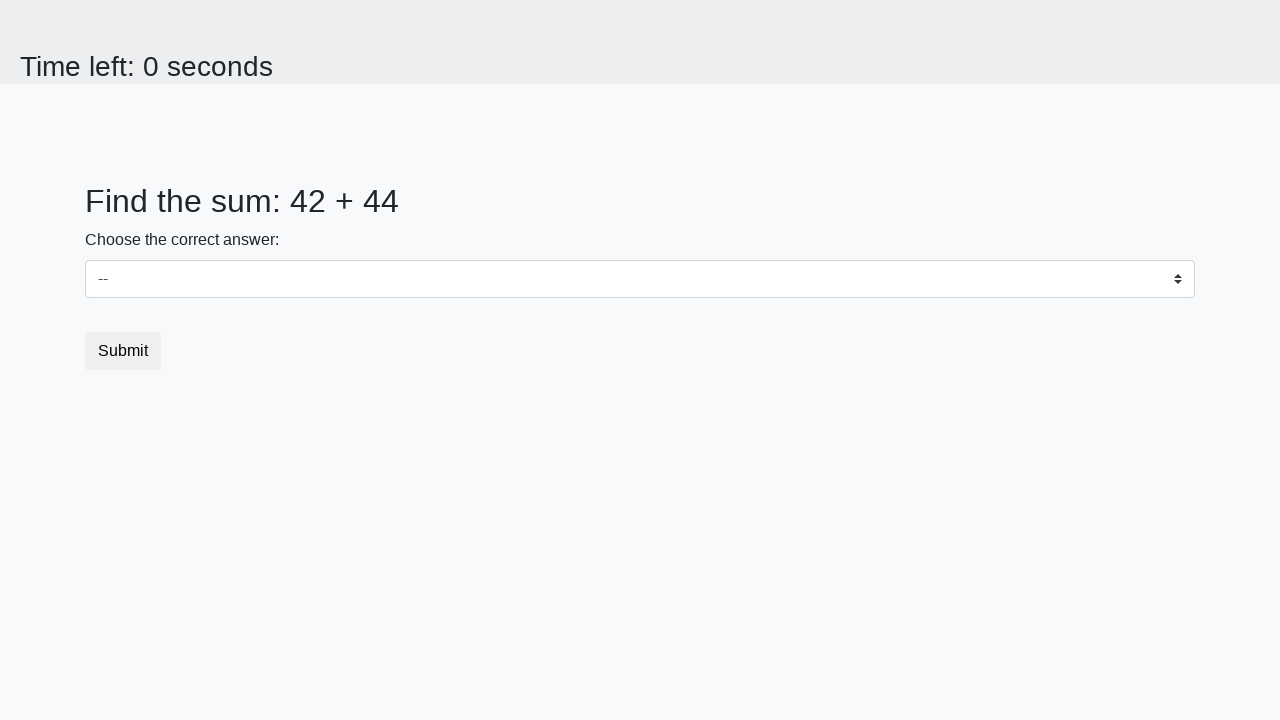

Selected sum value 86 from dropdown menu on select.custom-select
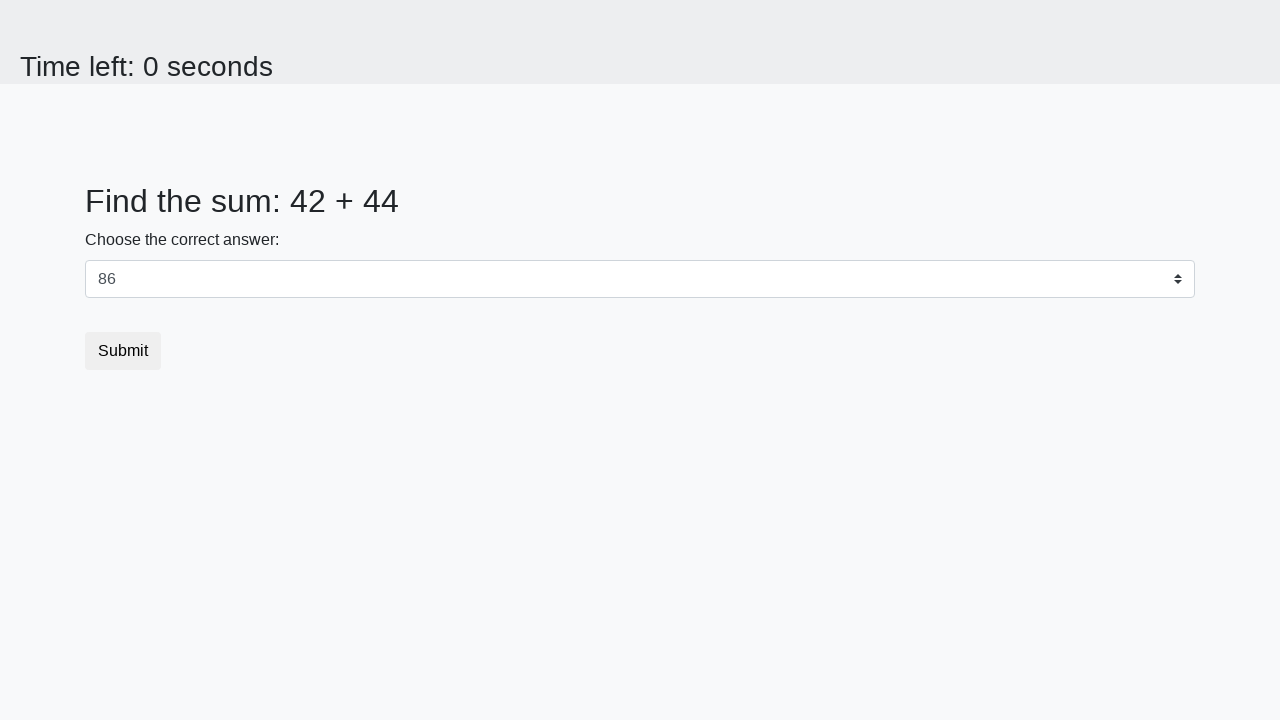

Clicked submit button to submit the form at (123, 351) on button.btn
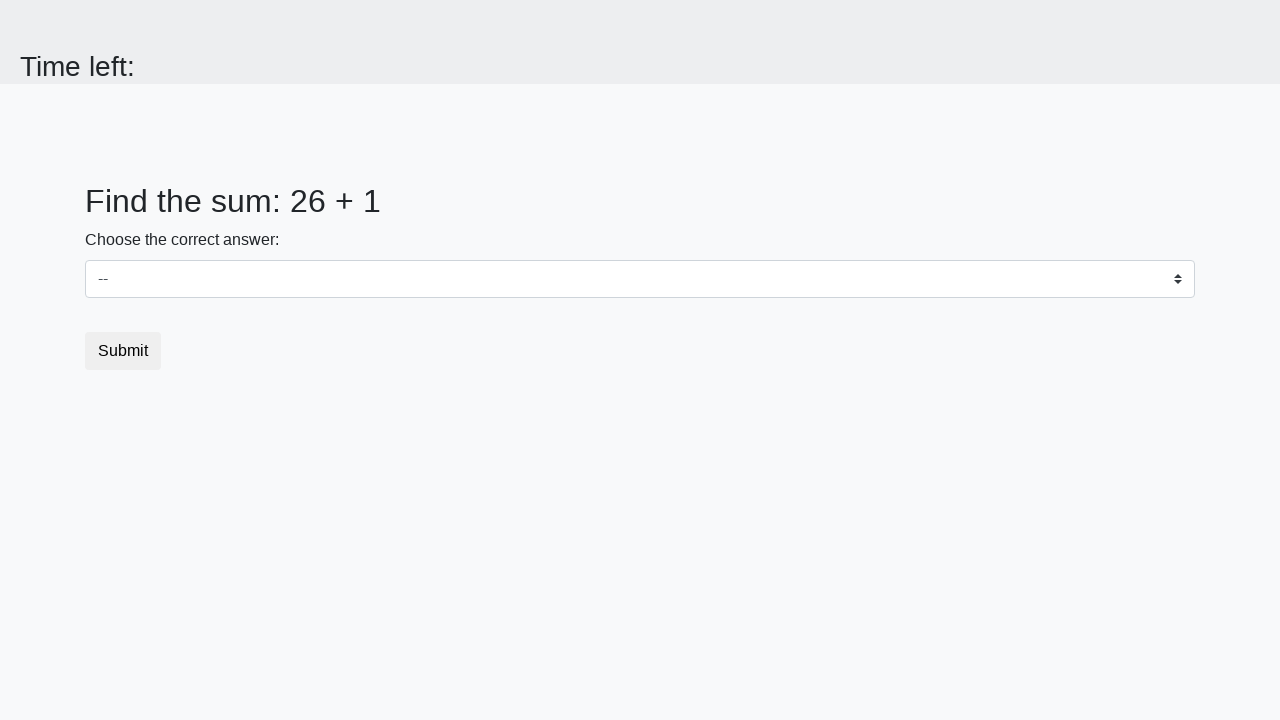

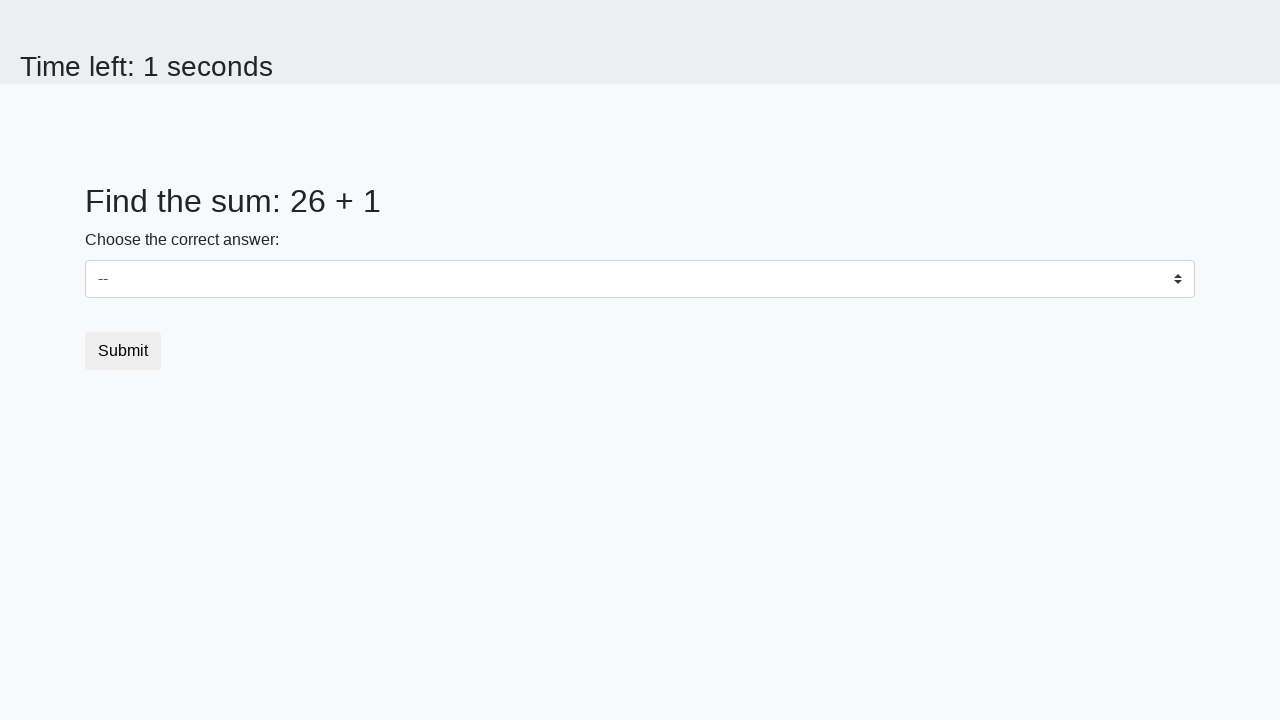